Navigates to a product page on an e-commerce site and verifies that the product name and price information are displayed correctly.

Starting URL: https://bearbottomclothing.com/collections/shorts/products/loft-short

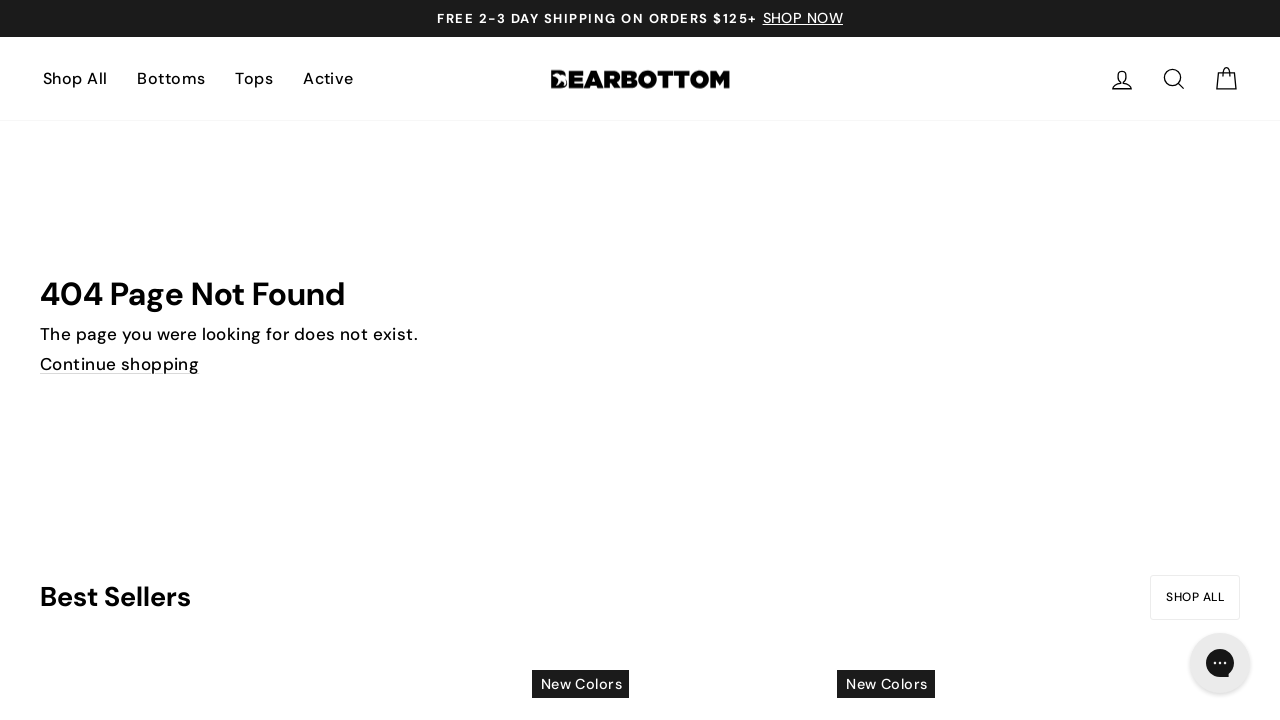

Product page fully loaded (DOM content loaded)
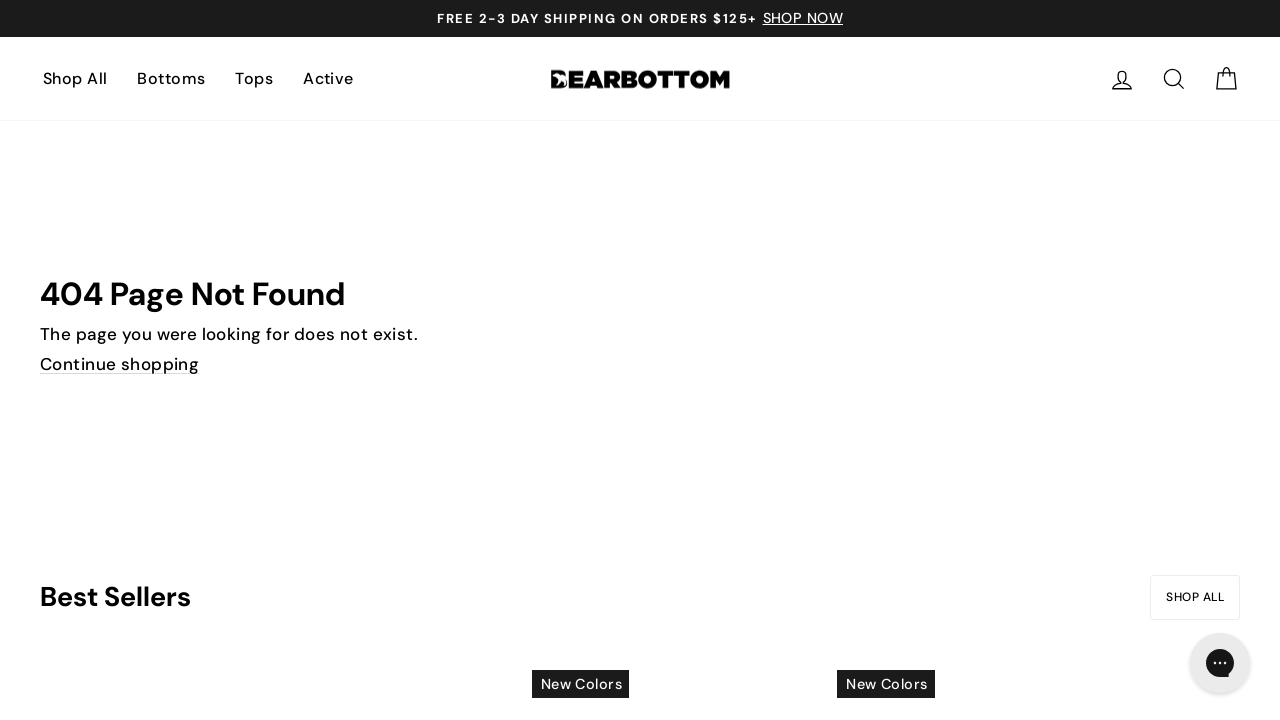

Product name heading (h1) element appeared on page
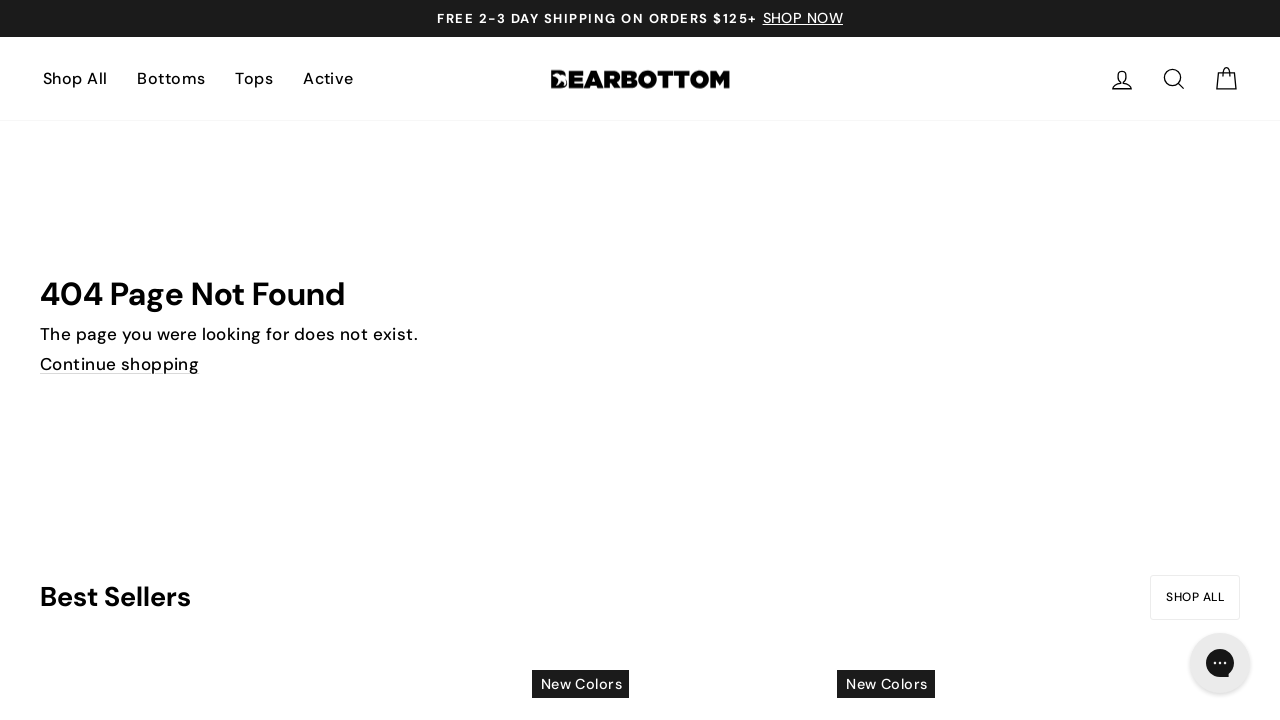

Located and retrieved product name from h1 element
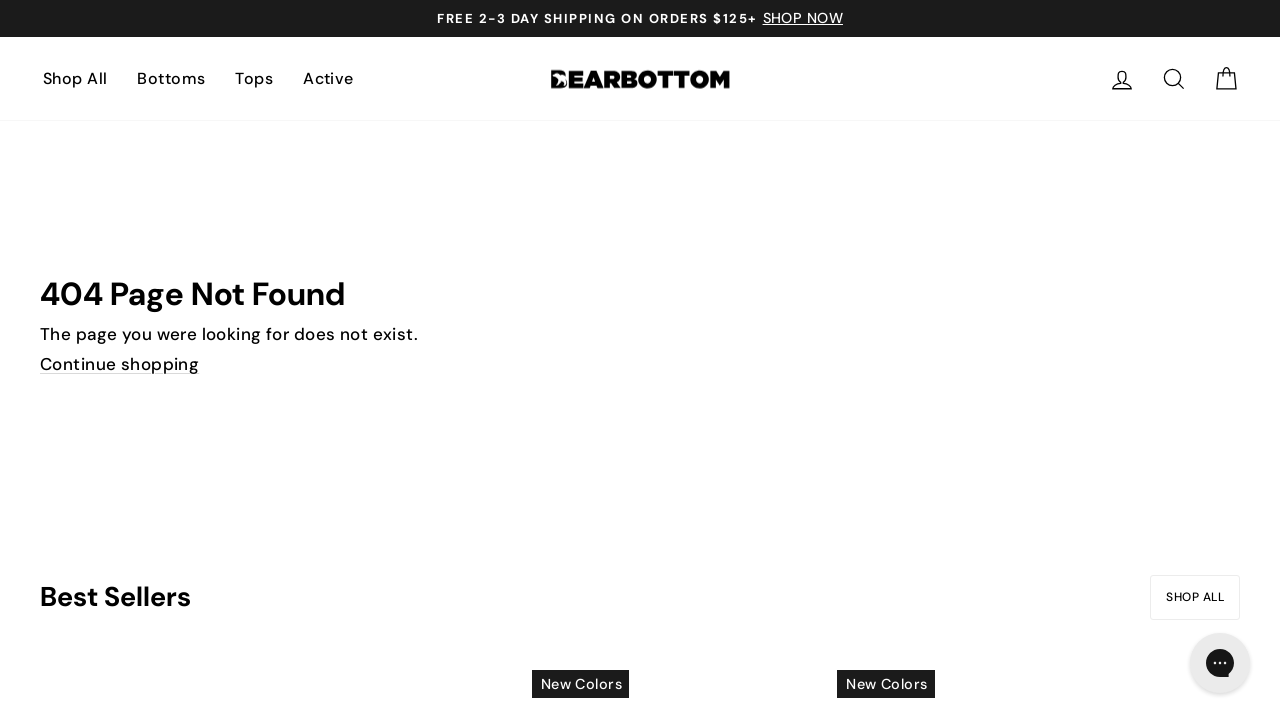

Price information element appeared on page
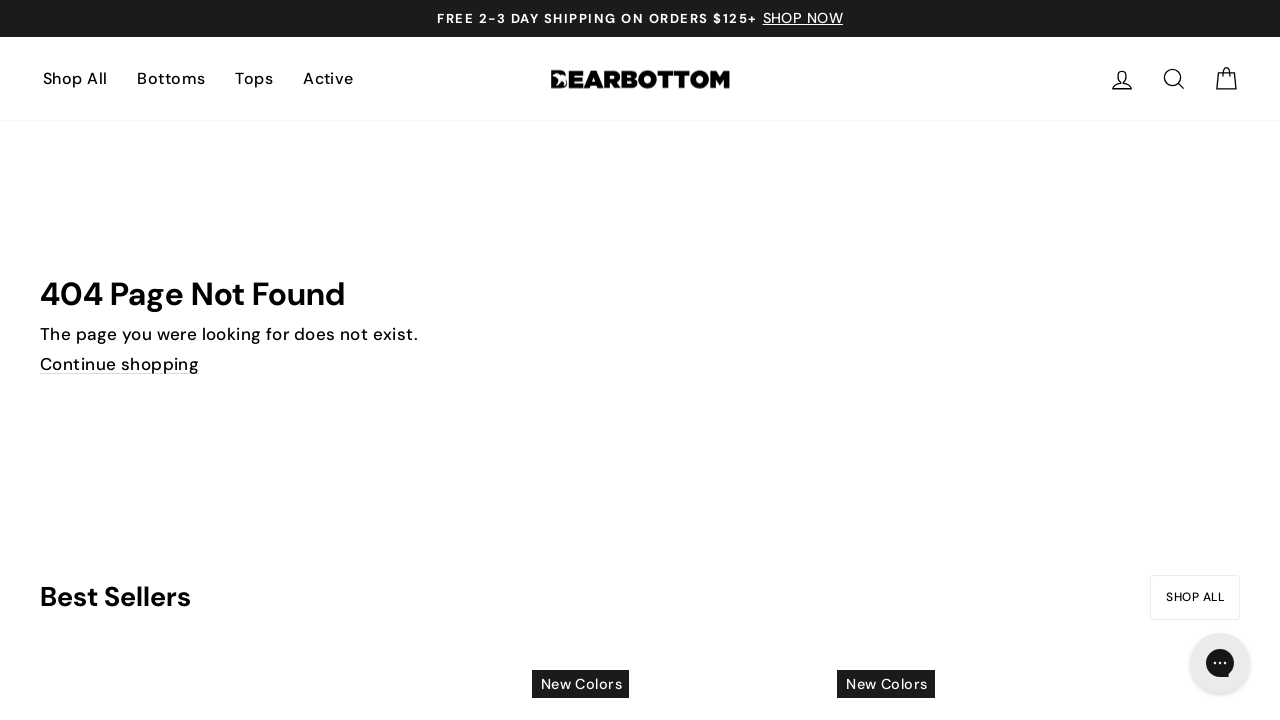

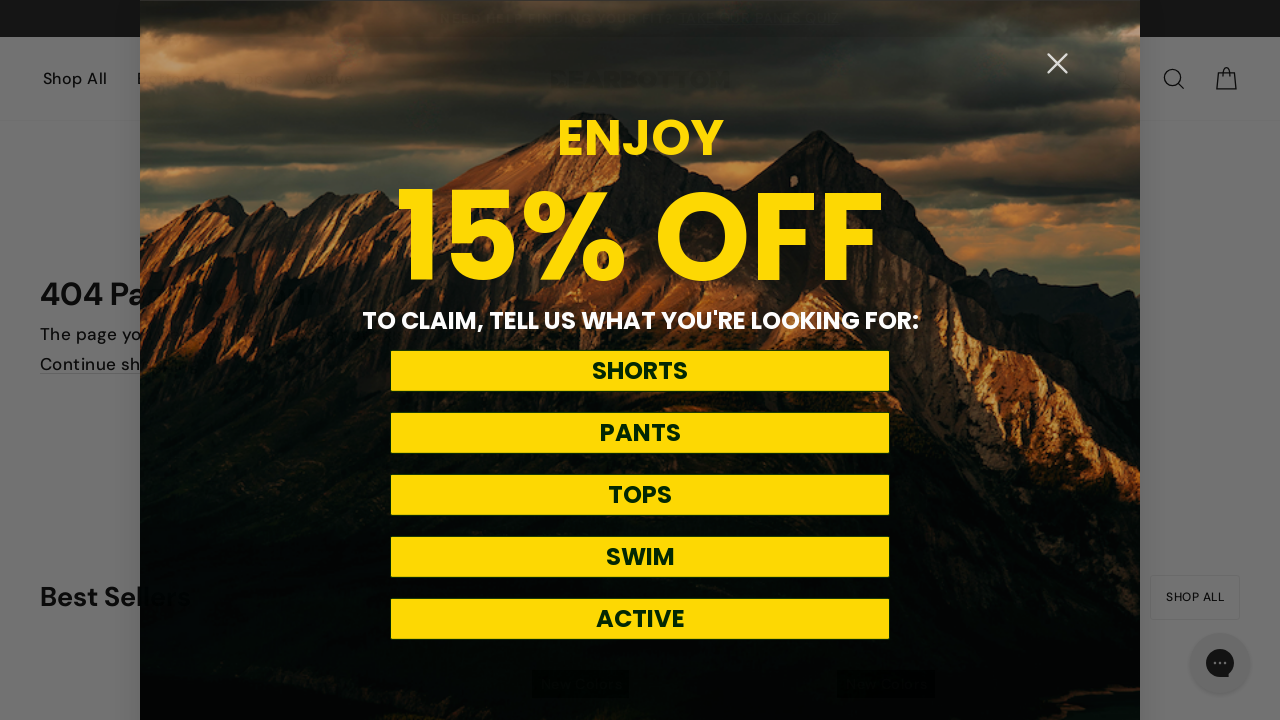